Tests scrolling functionality by moving to an element at the bottom of the page and then scrolling back up

Starting URL: https://practice.cydeo.com/

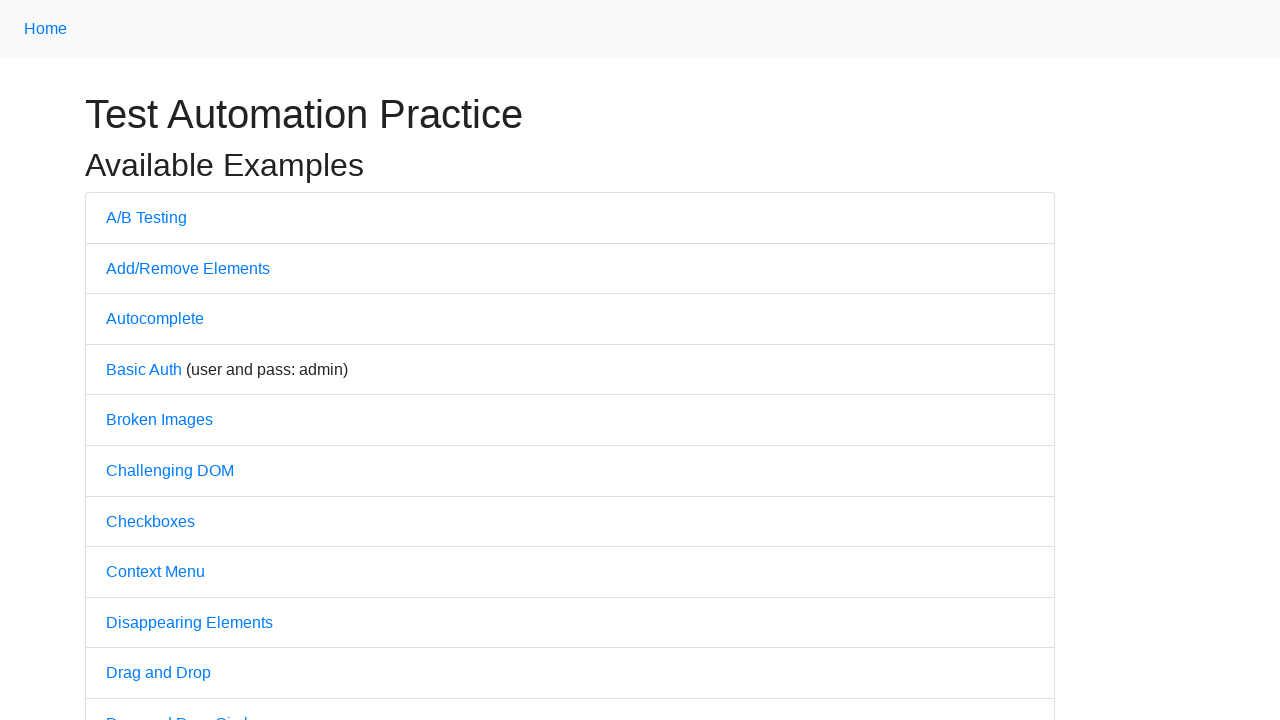

Located CYDEO link element at the bottom of the page
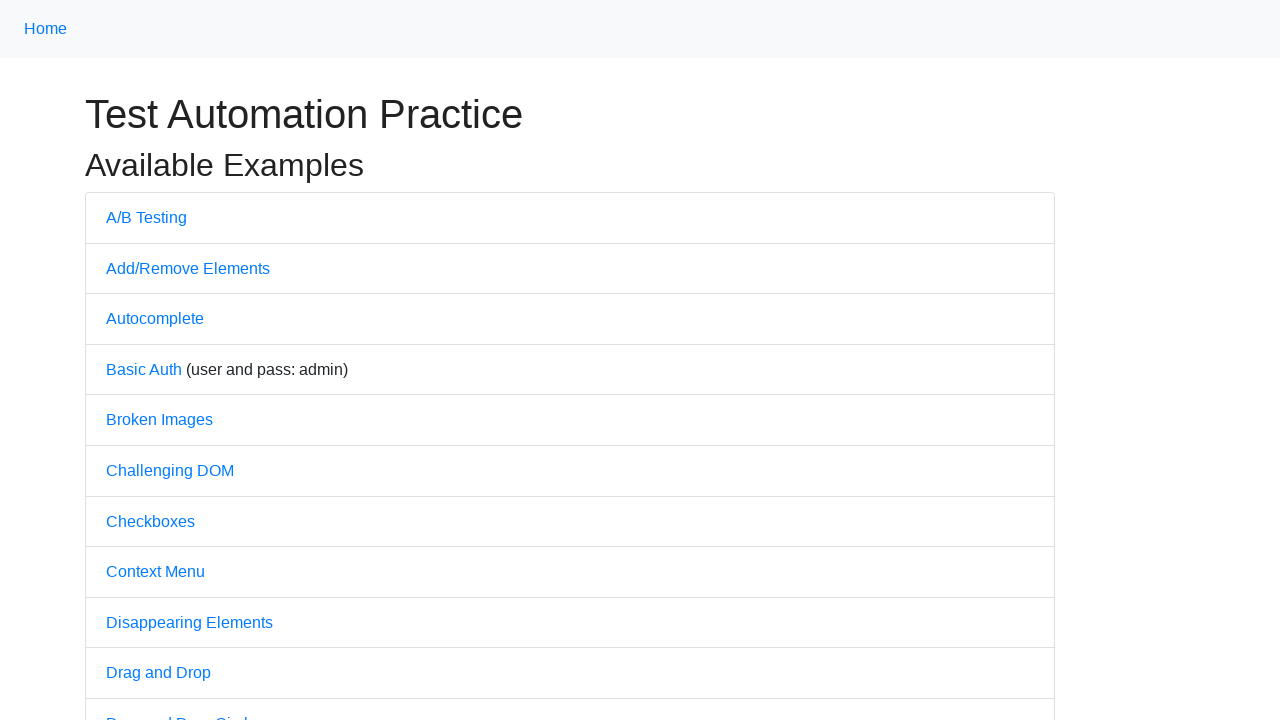

Scrolled to CYDEO link element to bring it into view
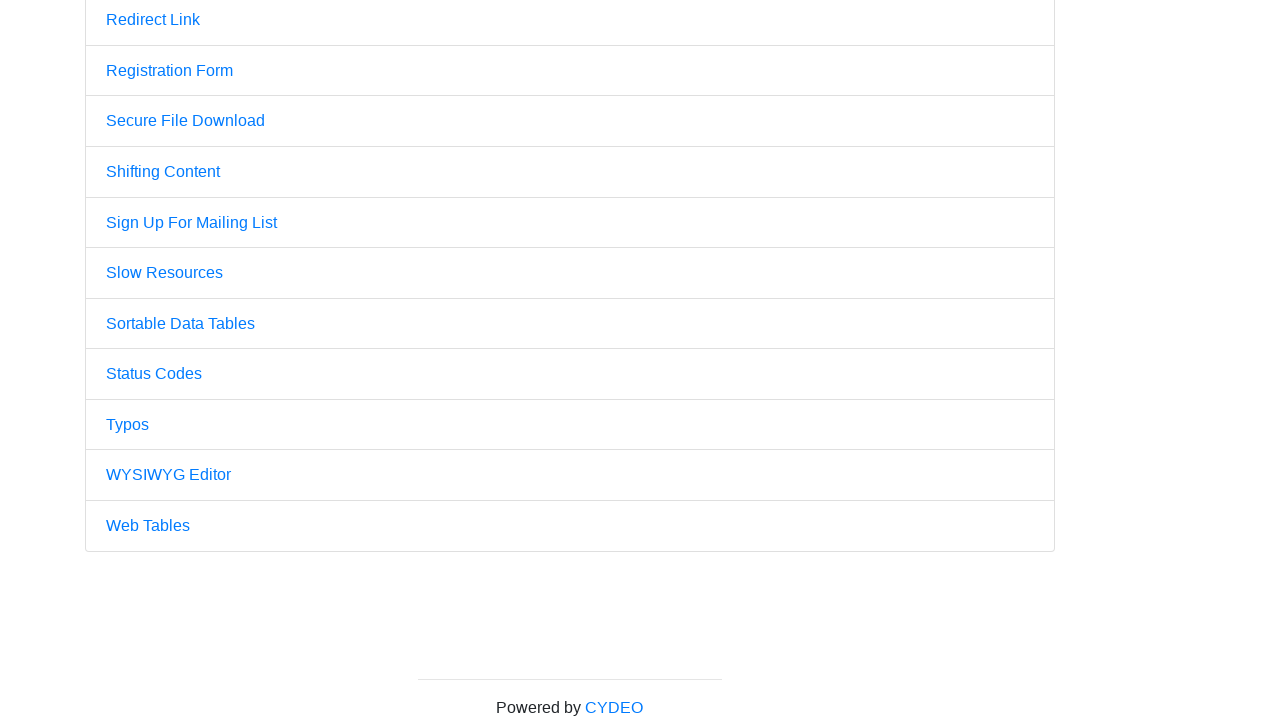

Pressed PageUp to scroll back to the top of the page
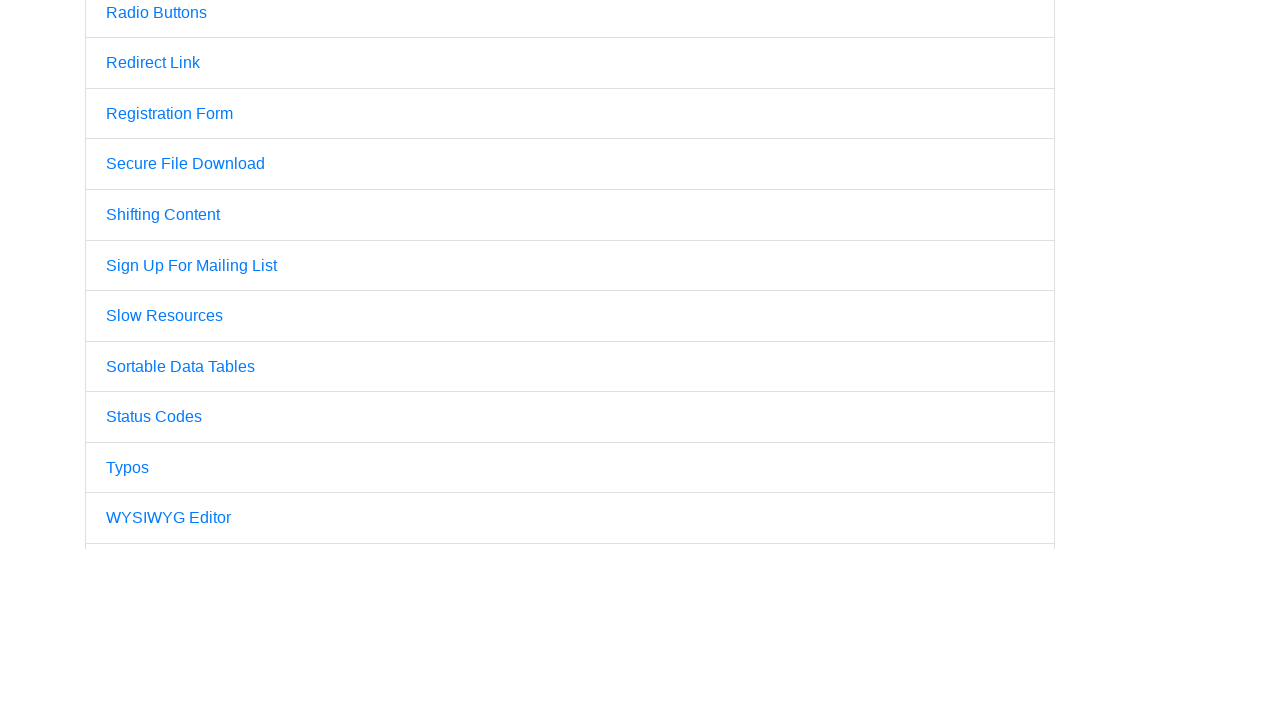

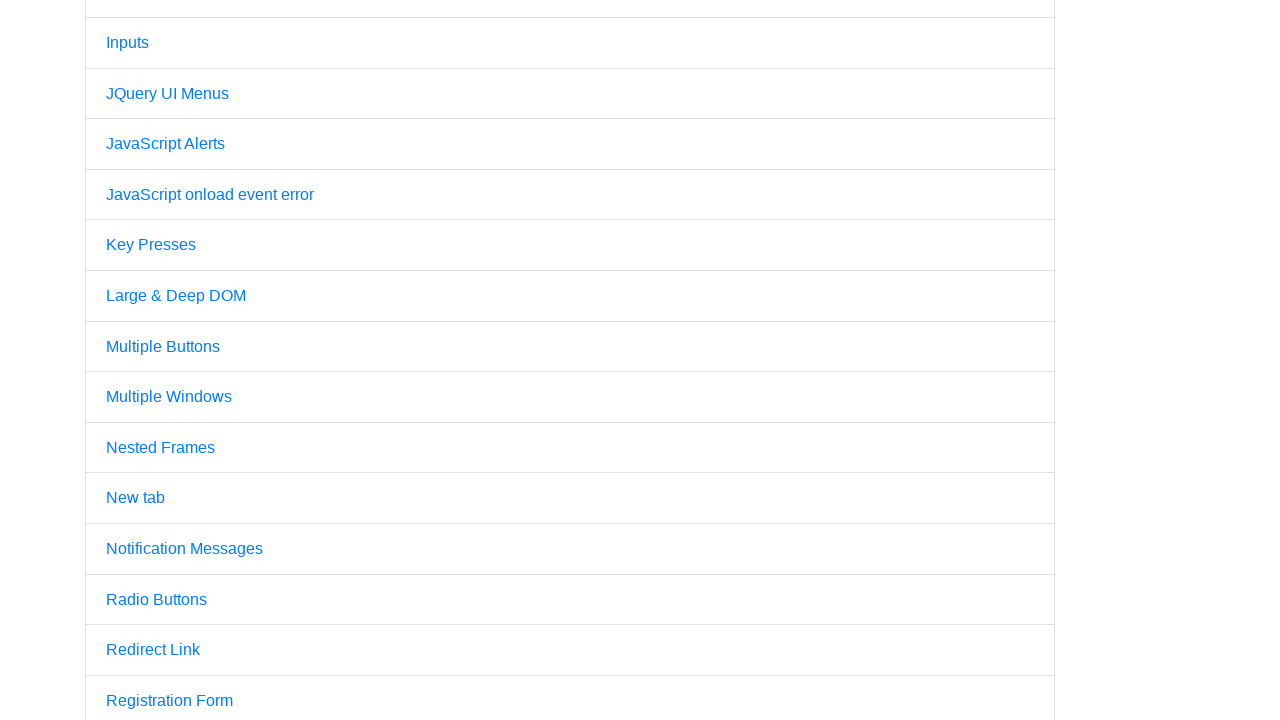